Tests the autosuggest dropdown functionality by typing a partial country name and selecting "India" from the autocomplete suggestions list.

Starting URL: https://rahulshettyacademy.com/dropdownsPractise/

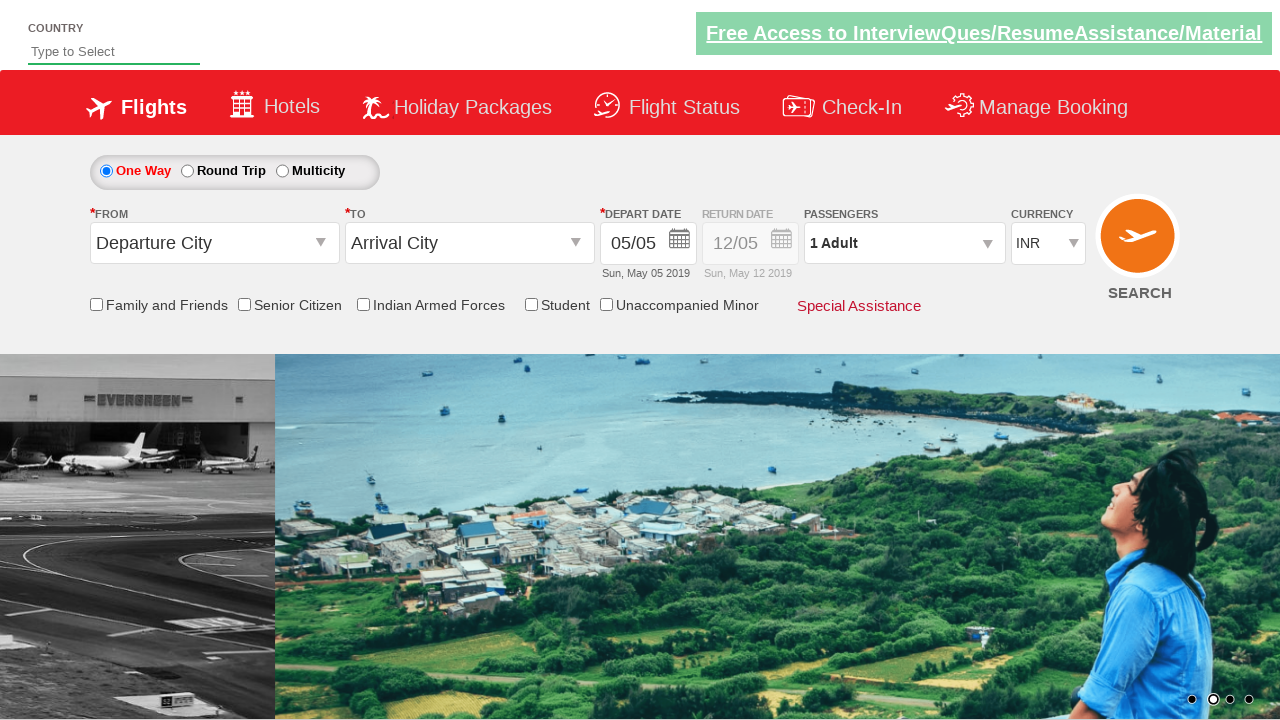

Filled autosuggest field with 'ind' to trigger dropdown on #autosuggest
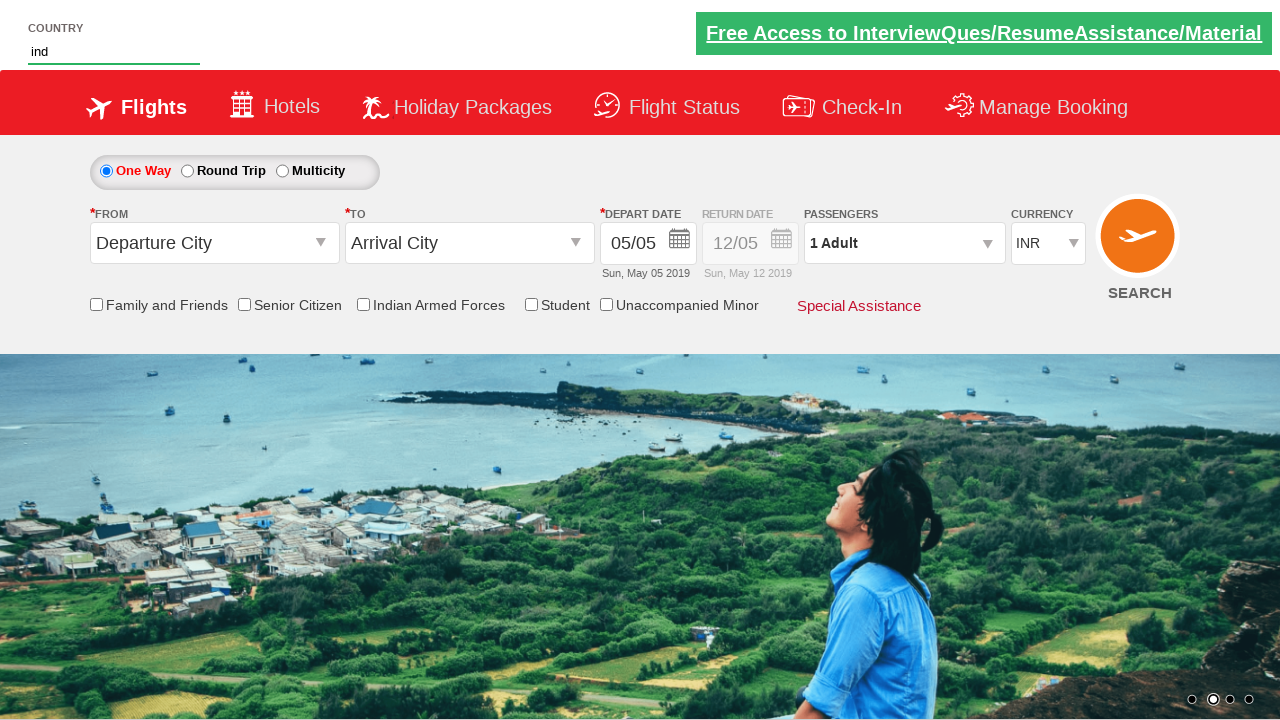

Autocomplete suggestions appeared
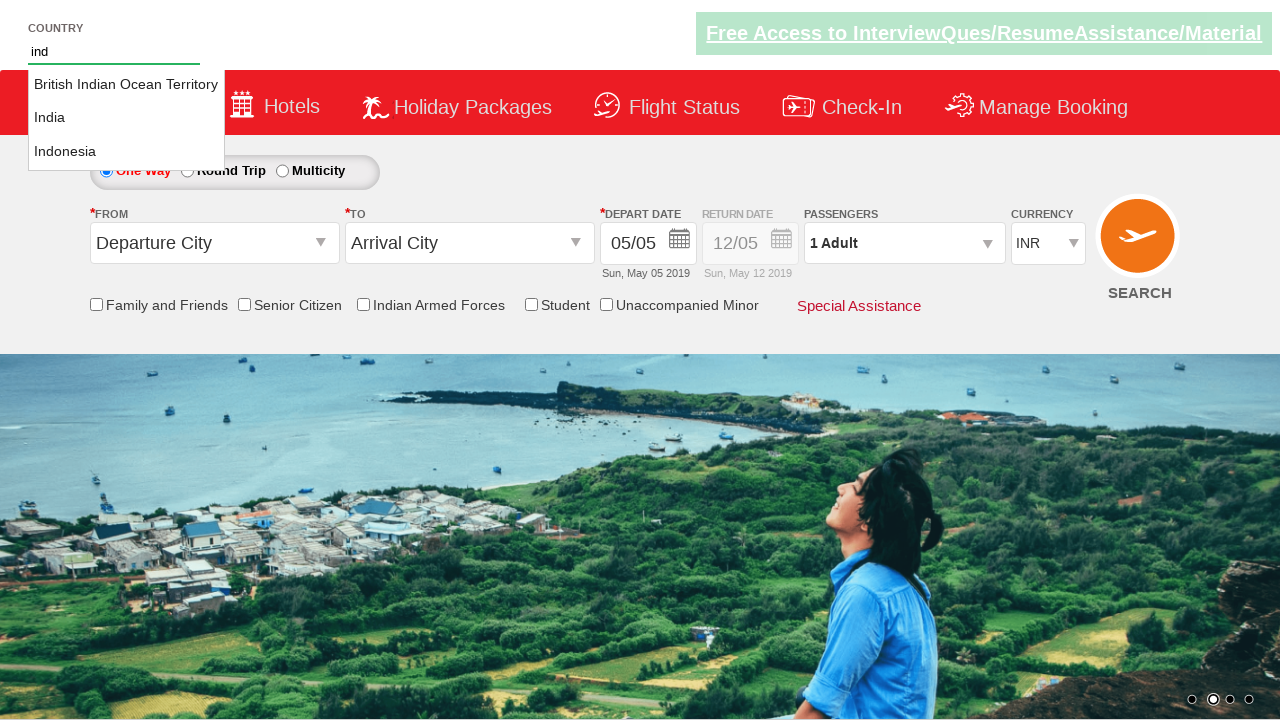

Located 3 autocomplete suggestion options
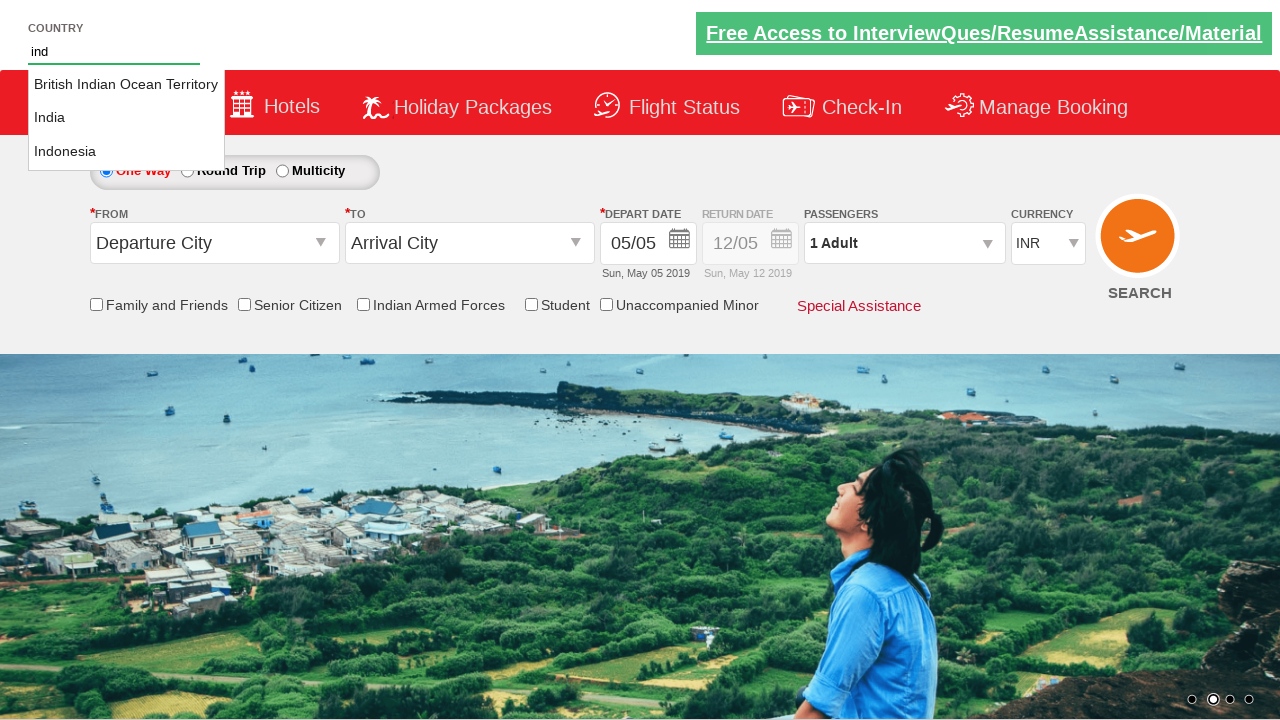

Selected 'India' from autocomplete suggestions at (126, 118) on li.ui-menu-item a >> nth=1
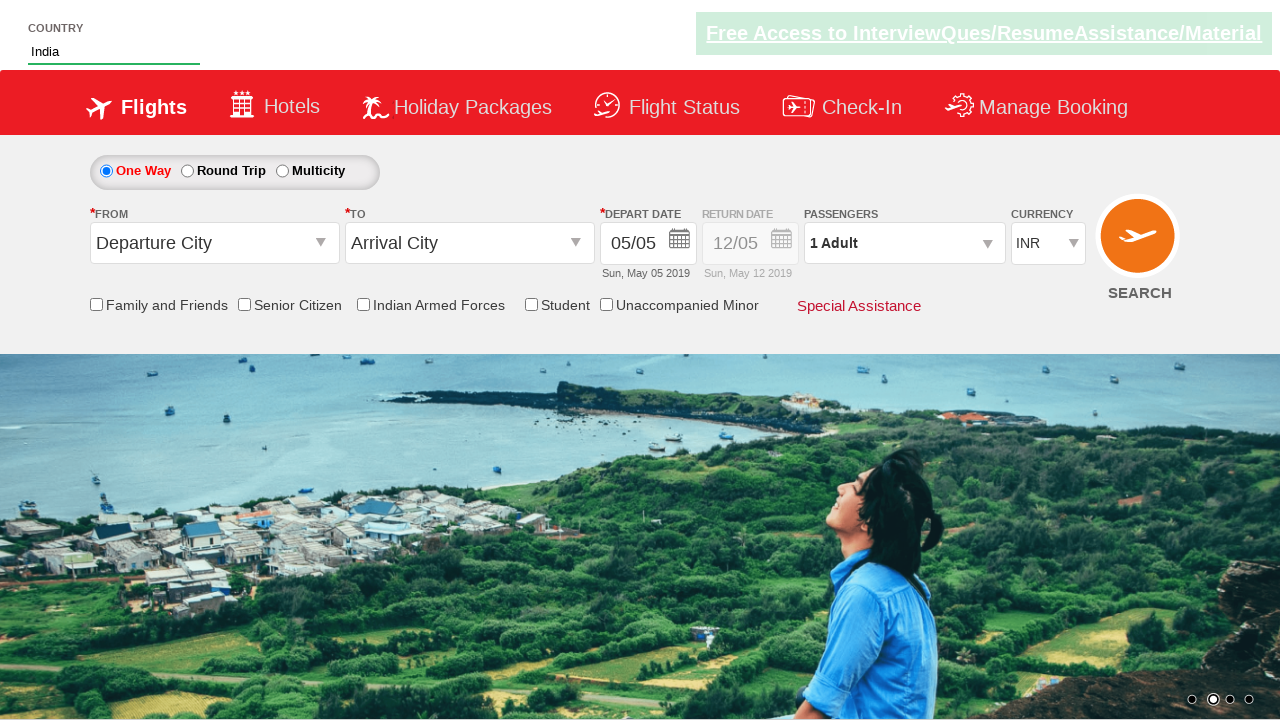

Waited for selection to be processed
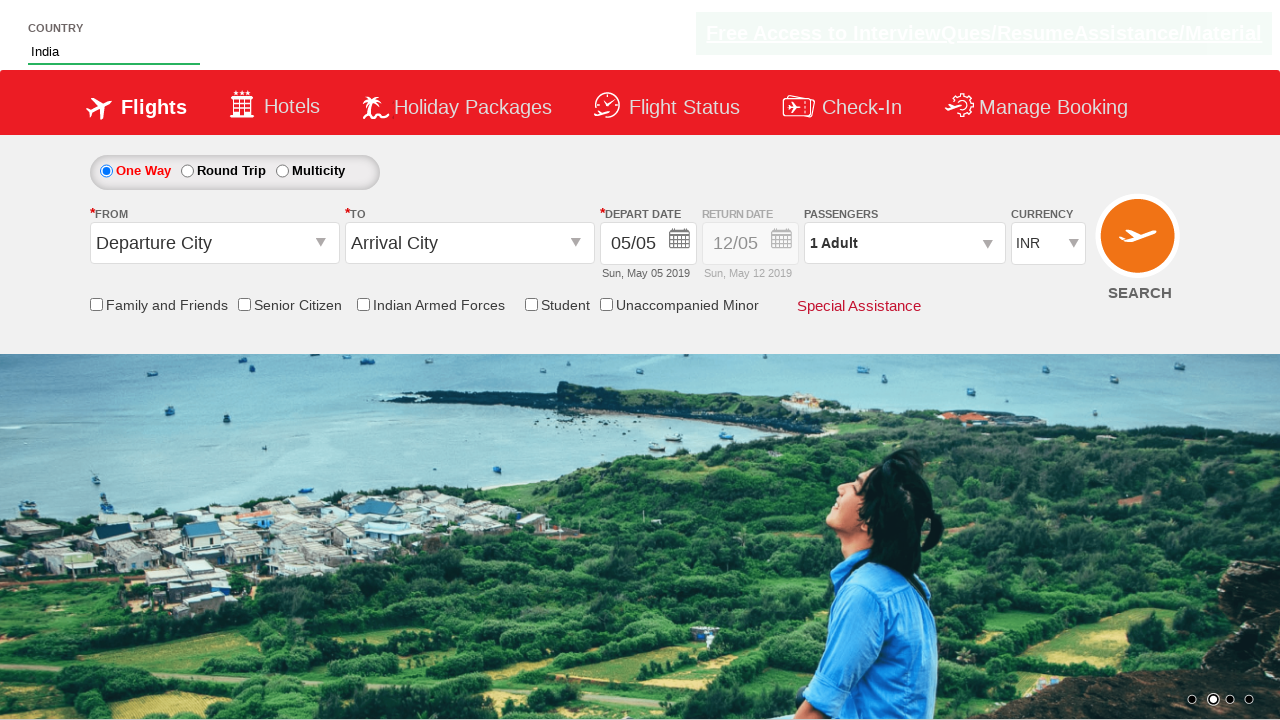

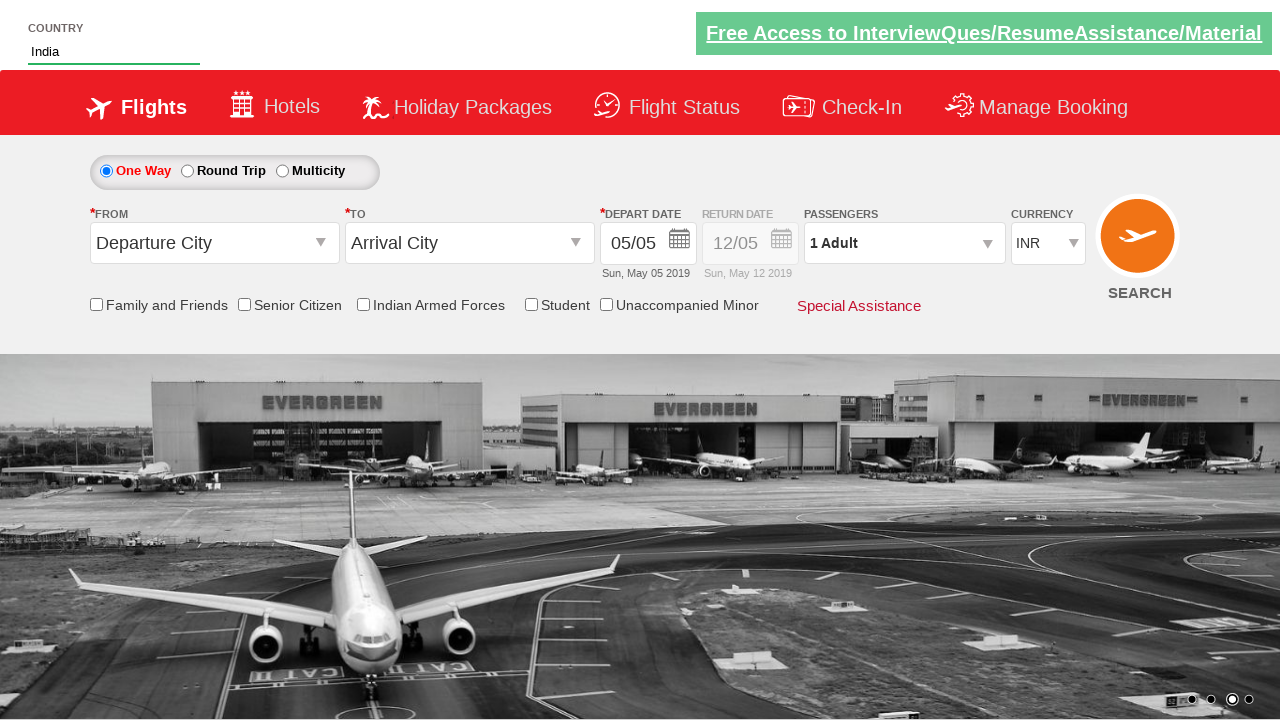